Tests that the page title contains the expected text "gündem"

Starting URL: https://egundem.com/

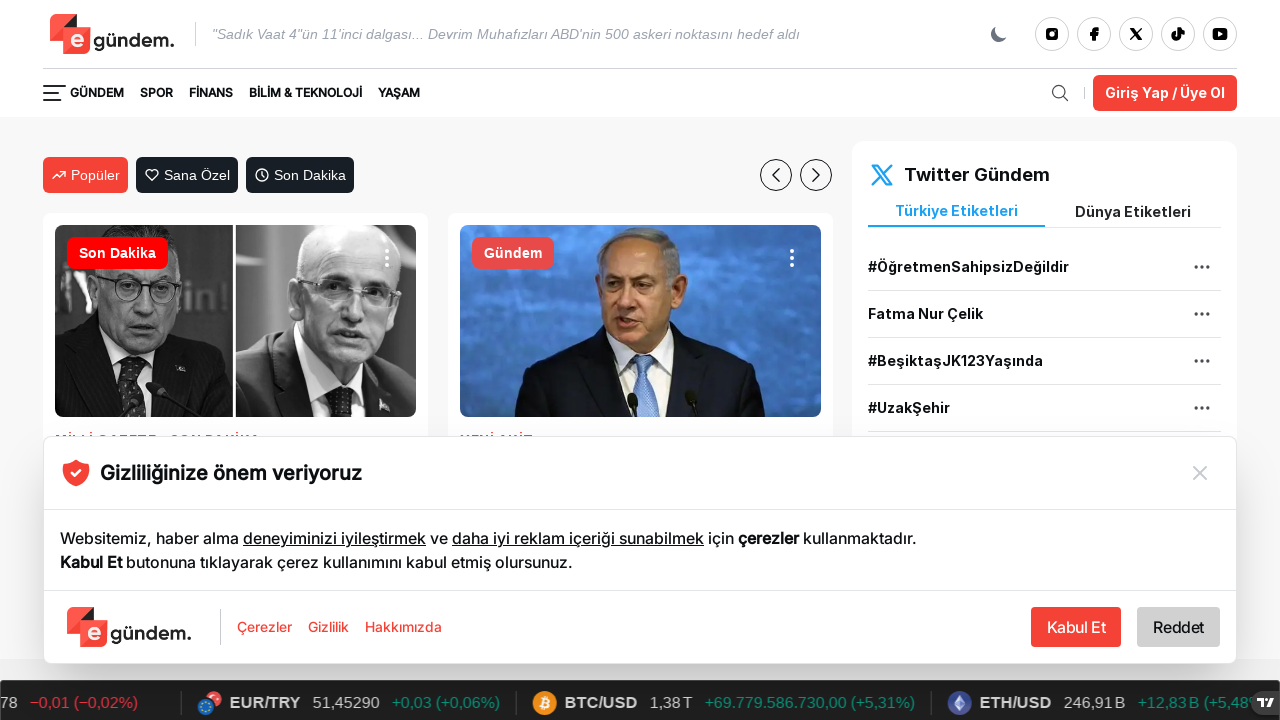

Verified that page title contains 'gündem' (case-insensitive)
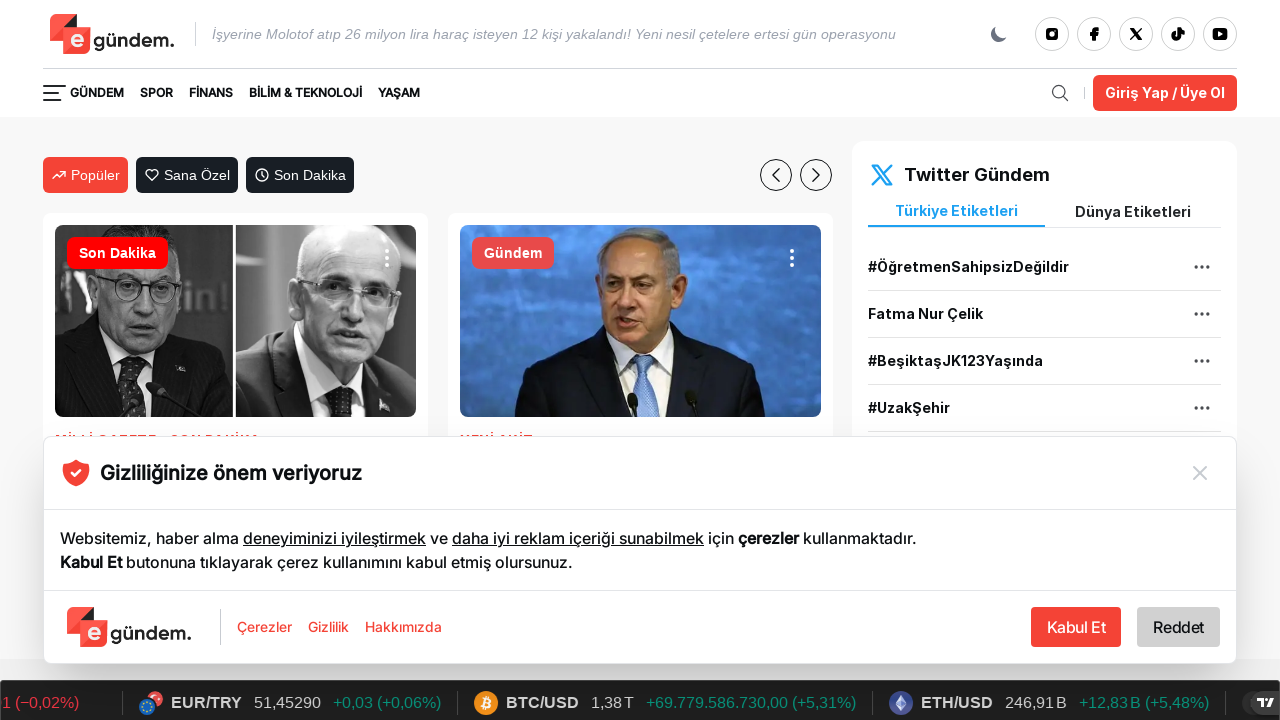

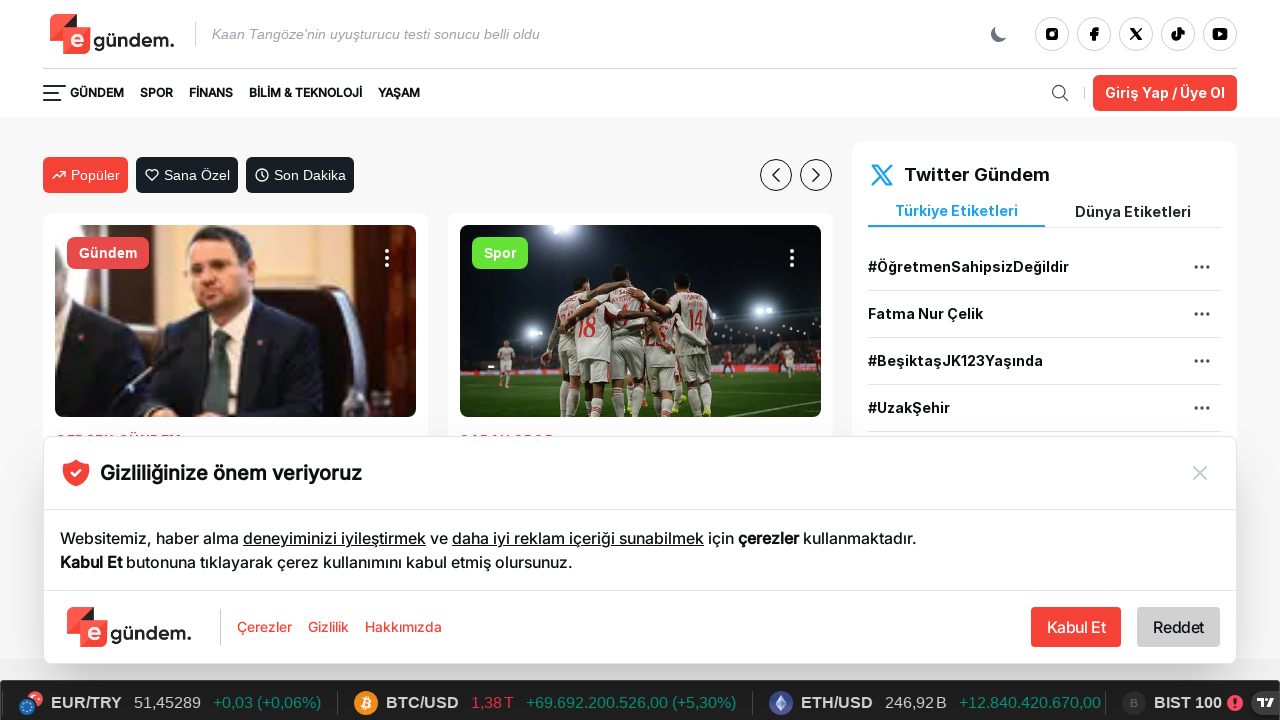